Tests the email text field by entering an email address

Starting URL: https://demoqa.com/text-box

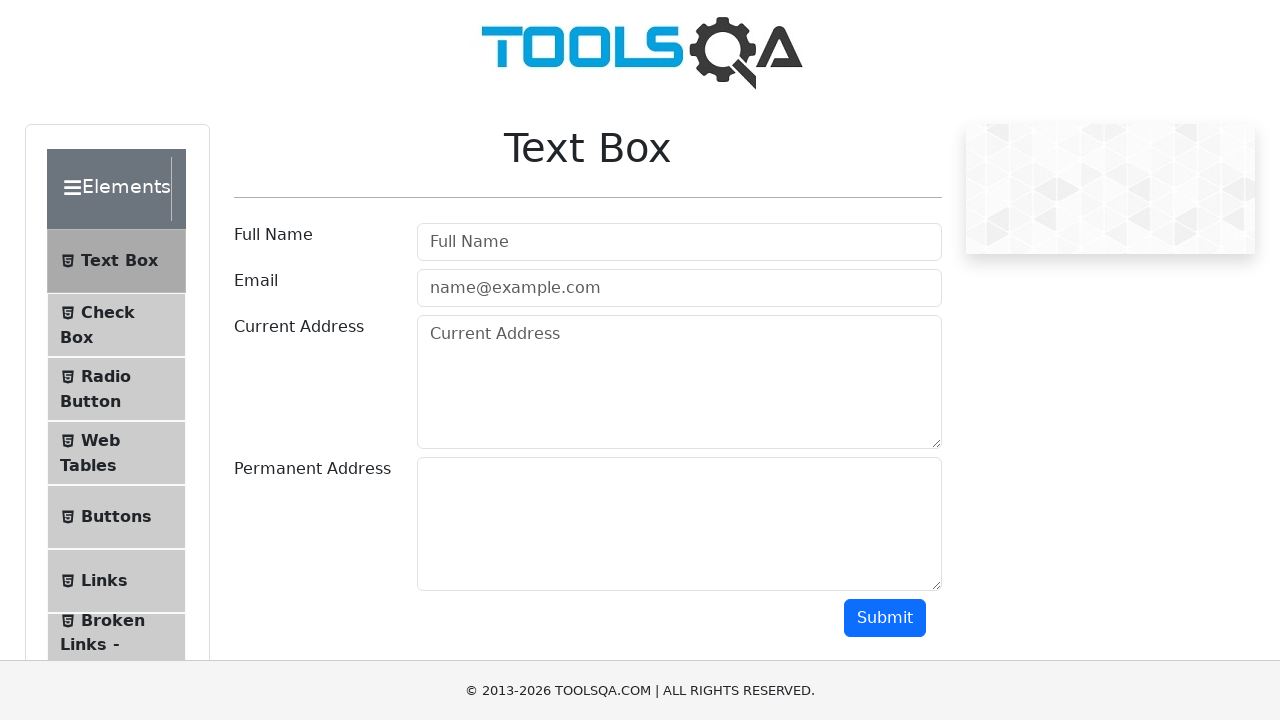

Filled email text field with 'sarah.jones2024@example.com' on #userEmail
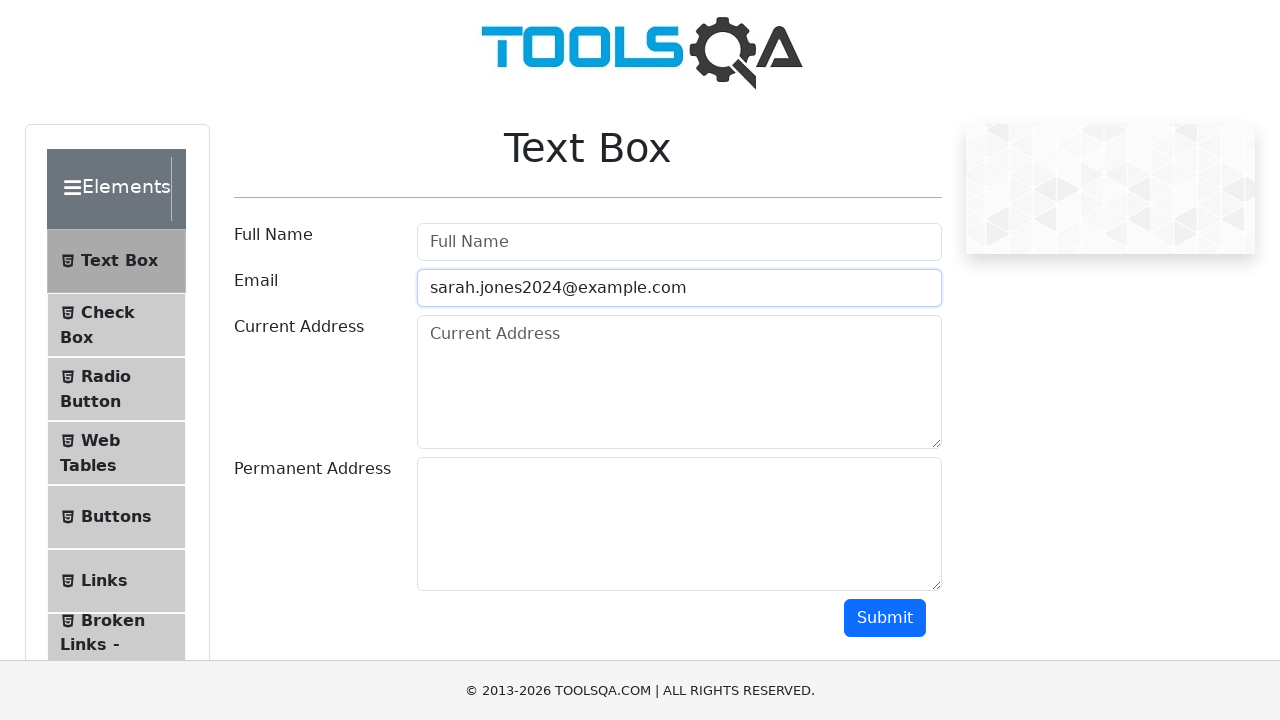

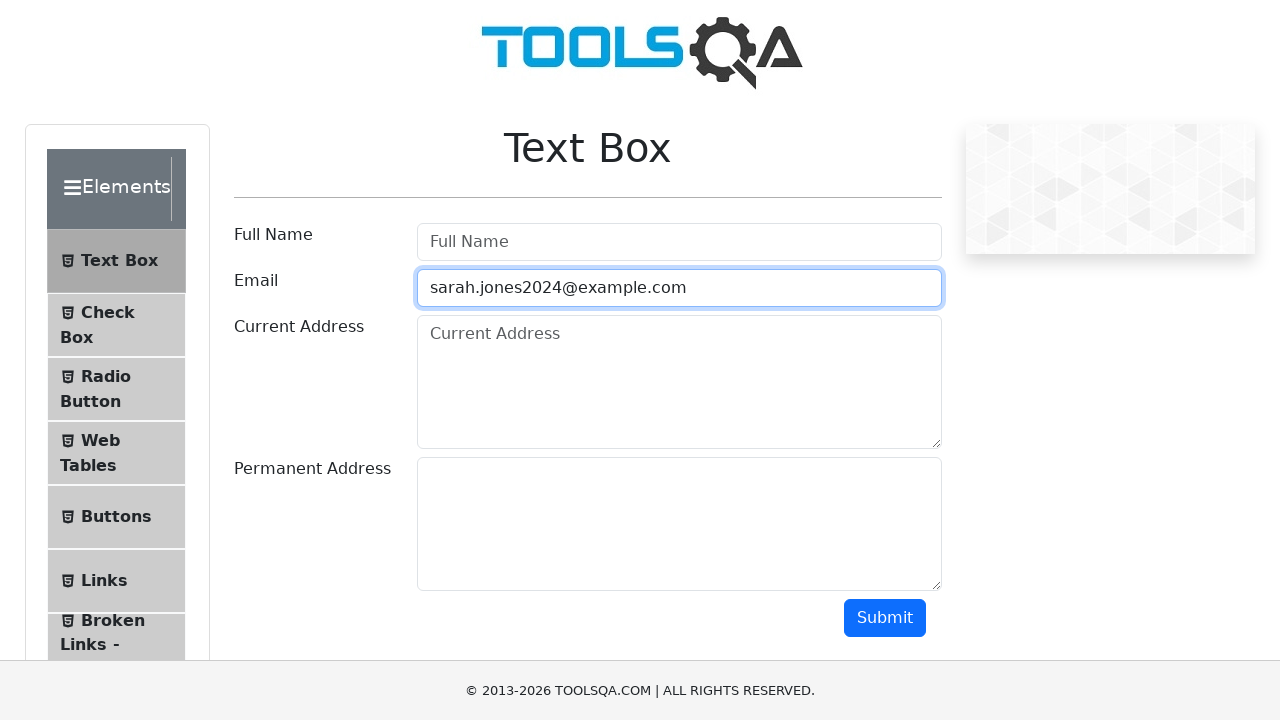